Tests different button click types including double-click, right-click (context click), and regular left-click, verifying the corresponding messages appear

Starting URL: https://demoqa.com/buttons

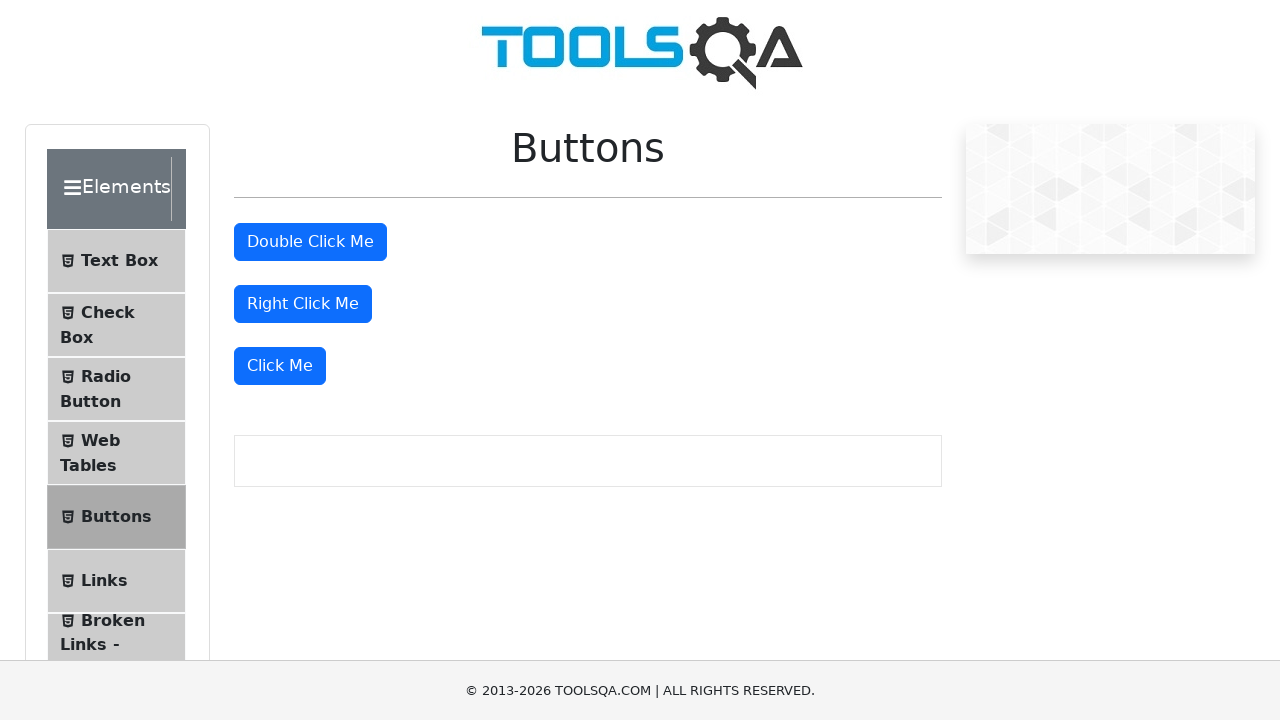

Double-clicked the Double Click button at (310, 242) on #doubleClickBtn
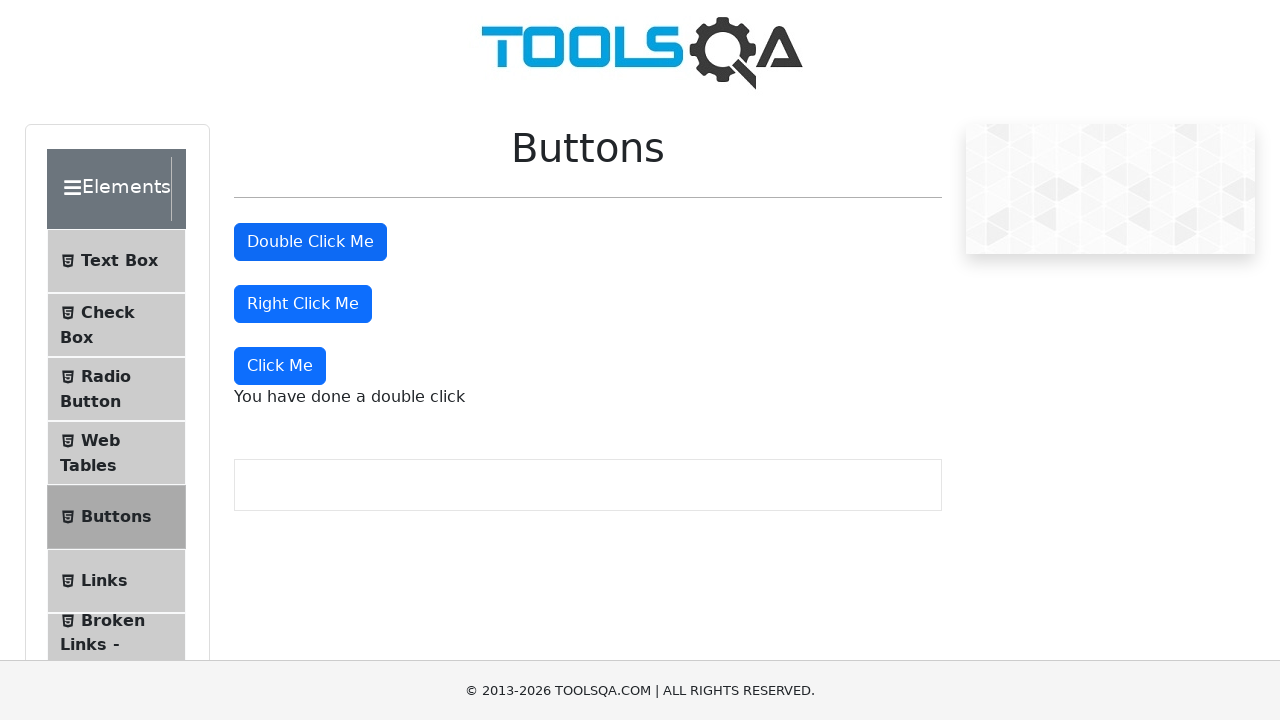

Double click message appeared
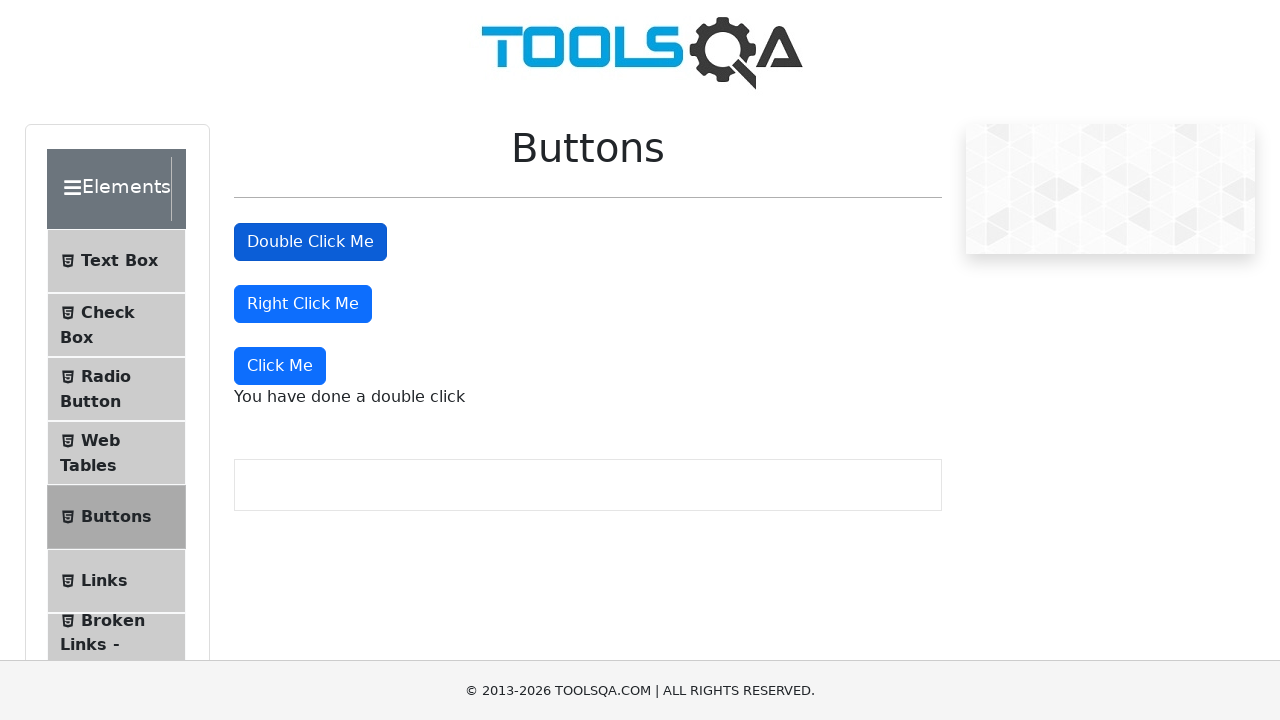

Right-clicked the Right Click button at (303, 304) on #rightClickBtn
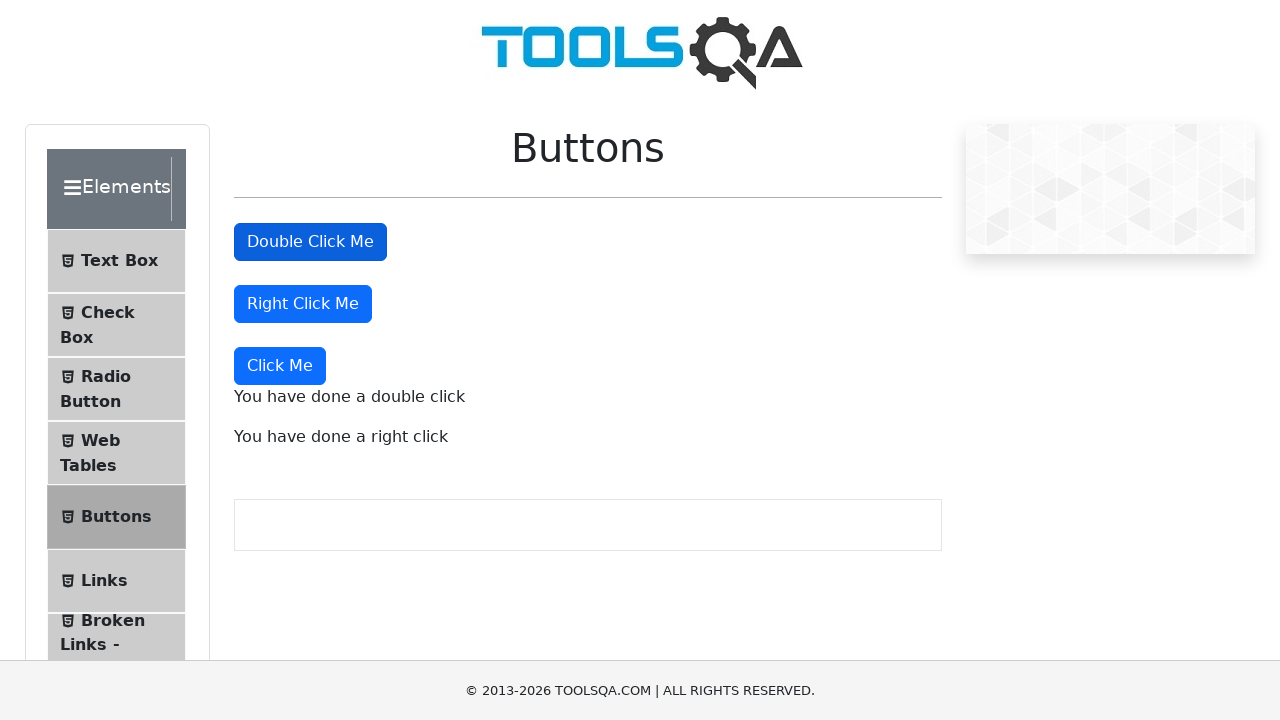

Right click message appeared
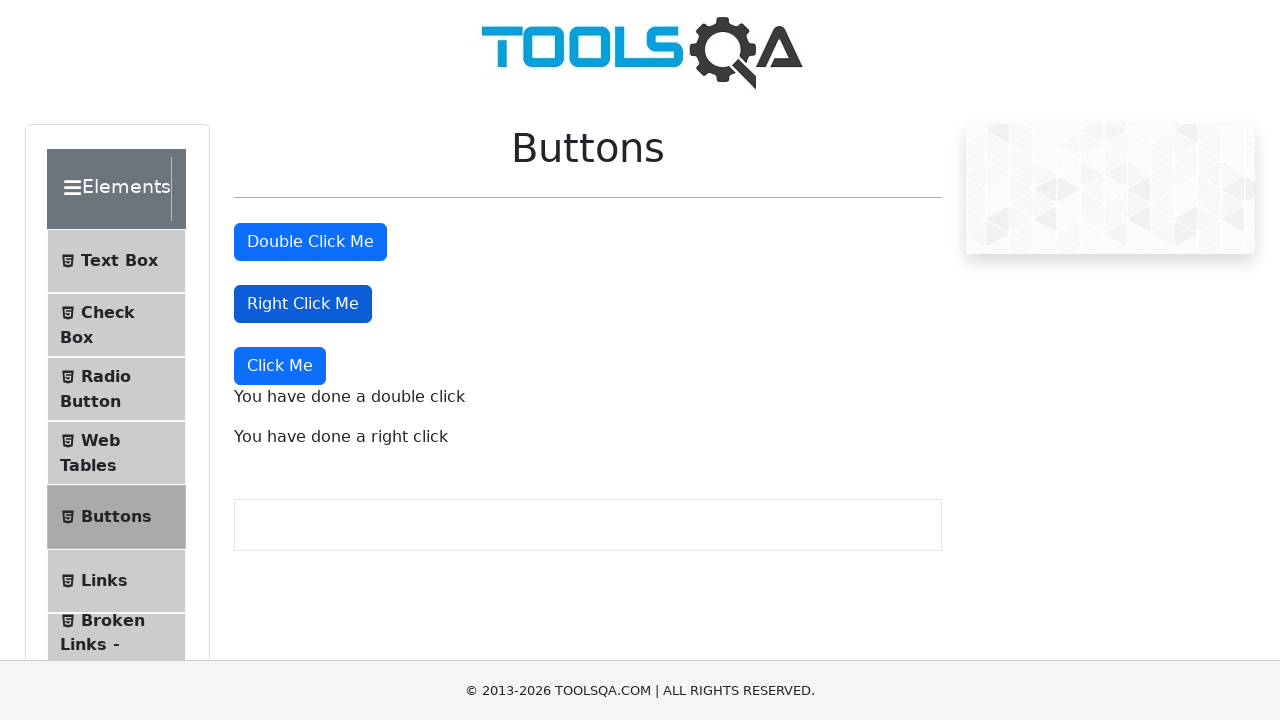

Left-clicked the Click Me button at (280, 366) on xpath=//button[text()='Click Me']
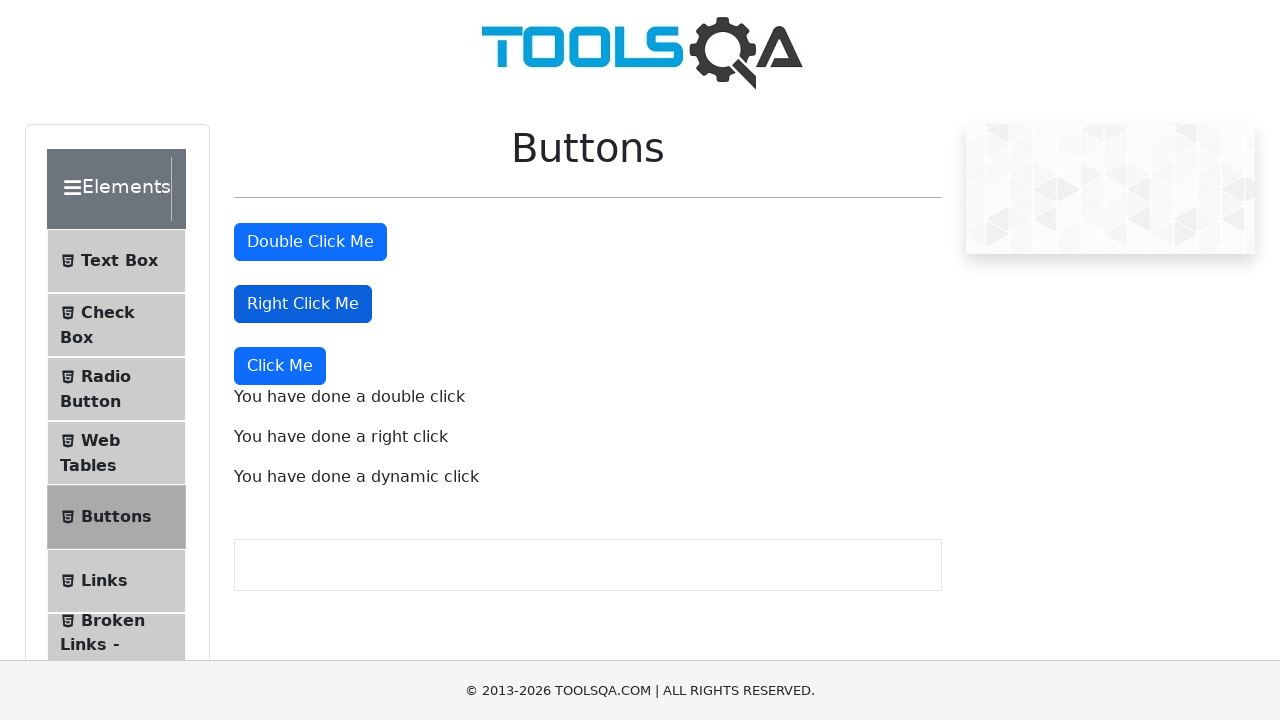

Dynamic click message appeared
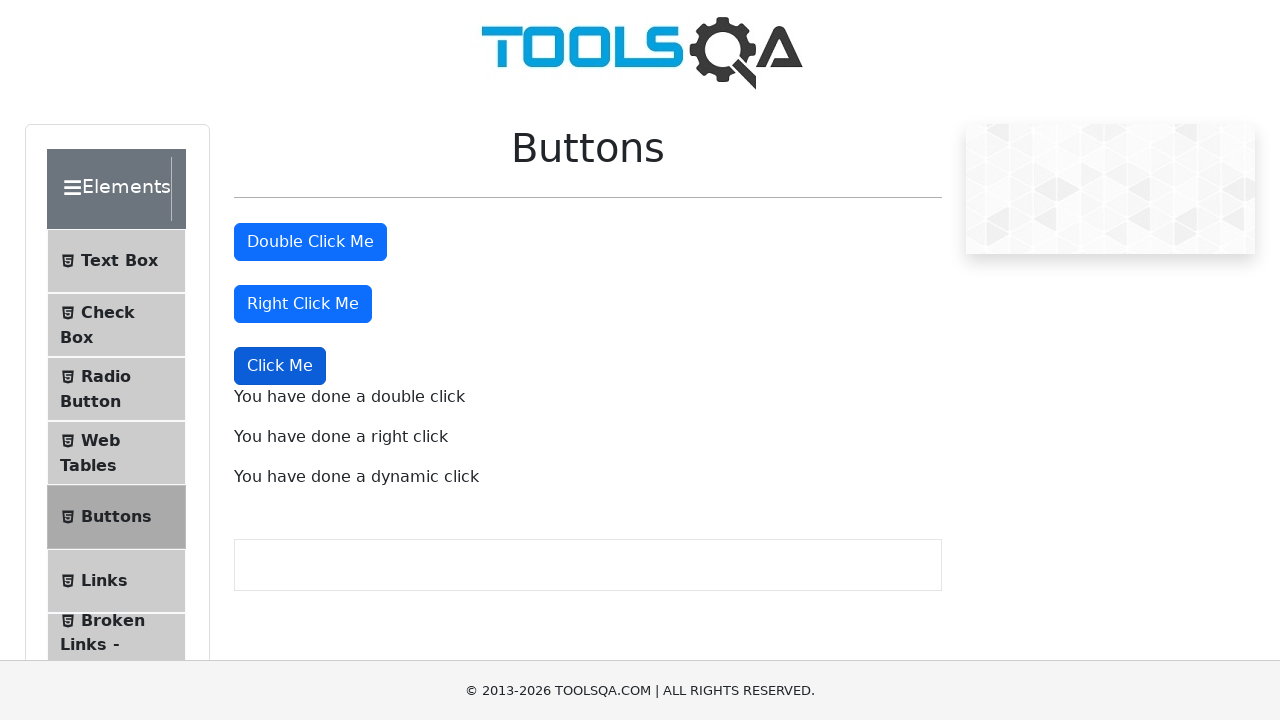

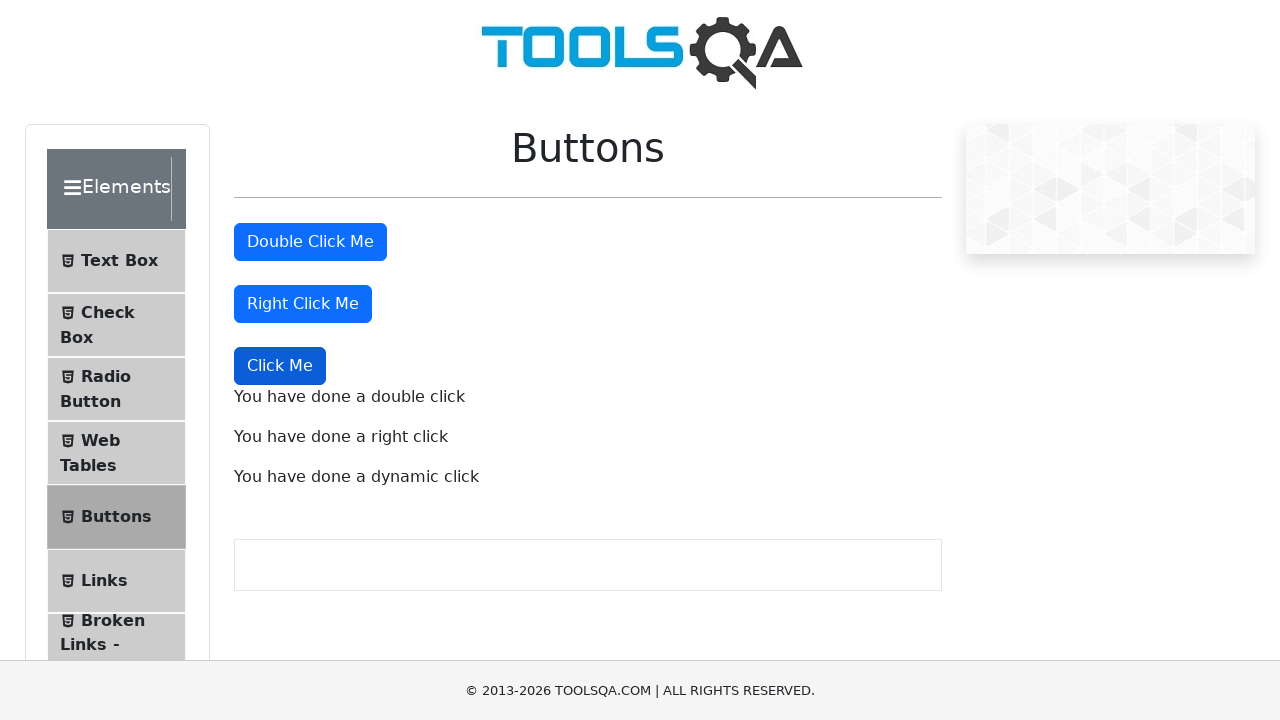